Tests DuckDuckGo search functionality by entering "webdriver" as a search query and verifying the page title changes to include the search term

Starting URL: https://duckduckgo.com/

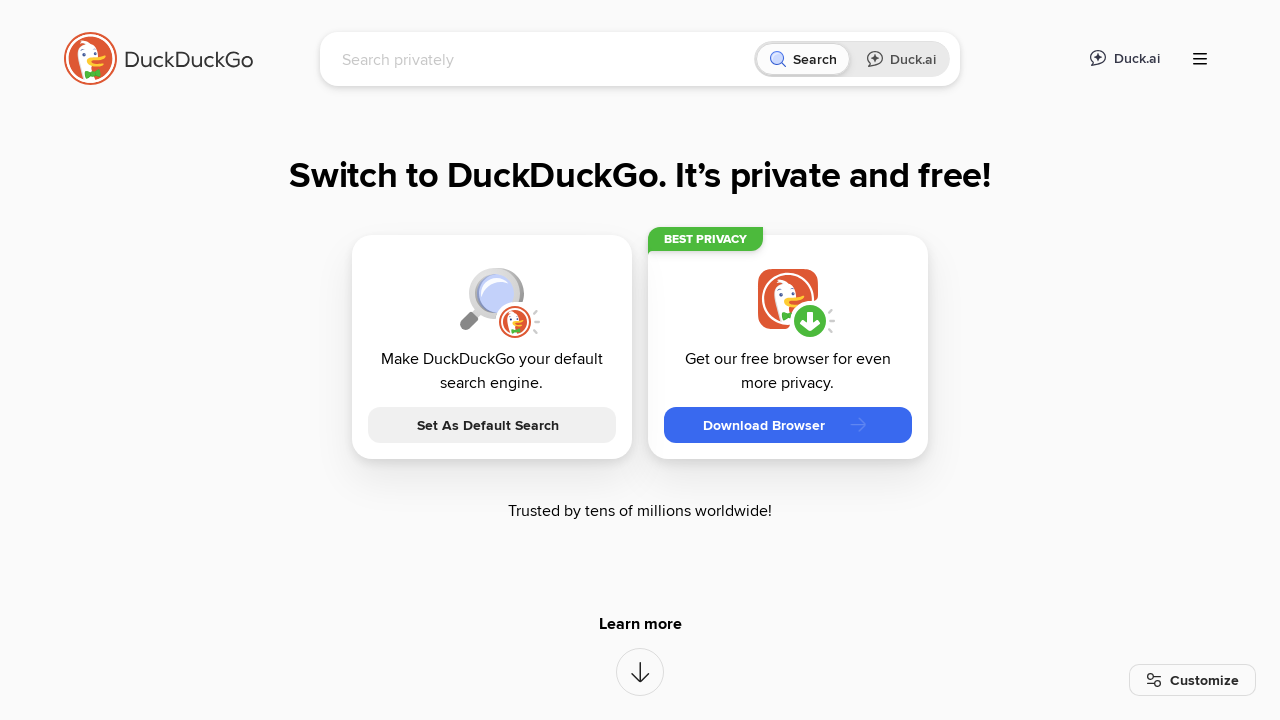

Filled search box with 'webdriver' query on input[name='q']
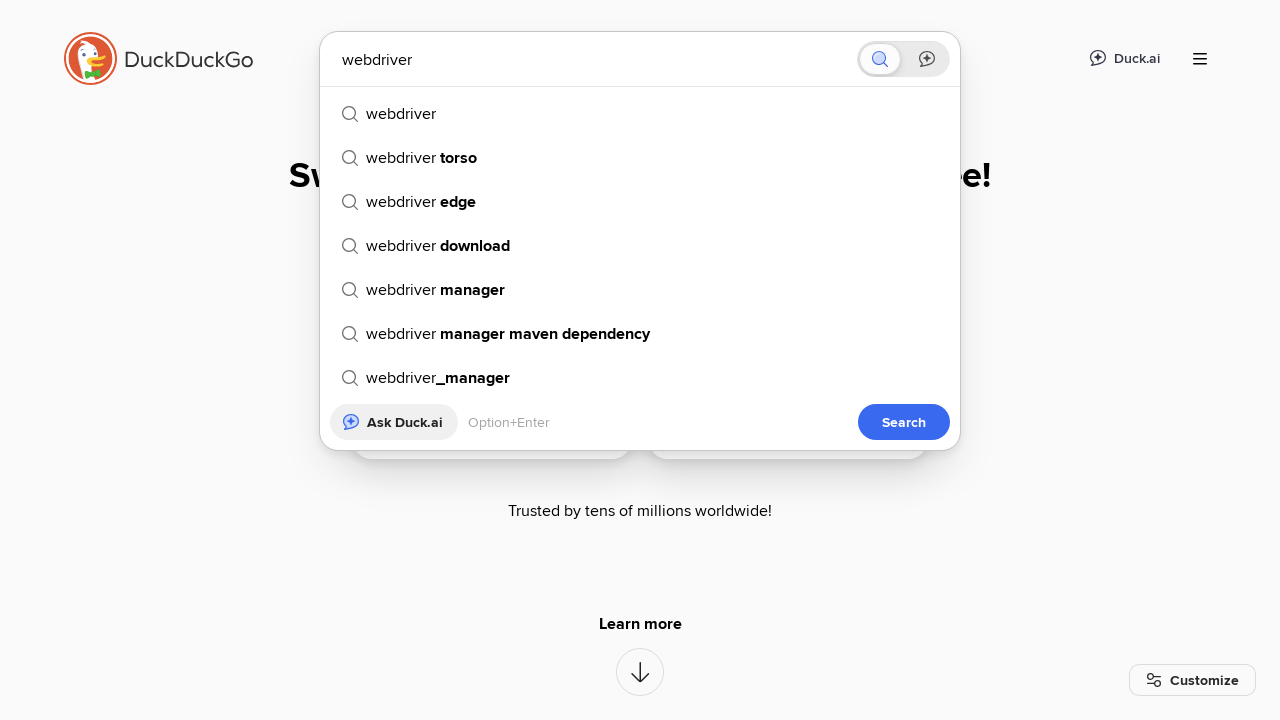

Pressed Enter to submit search query on input[name='q']
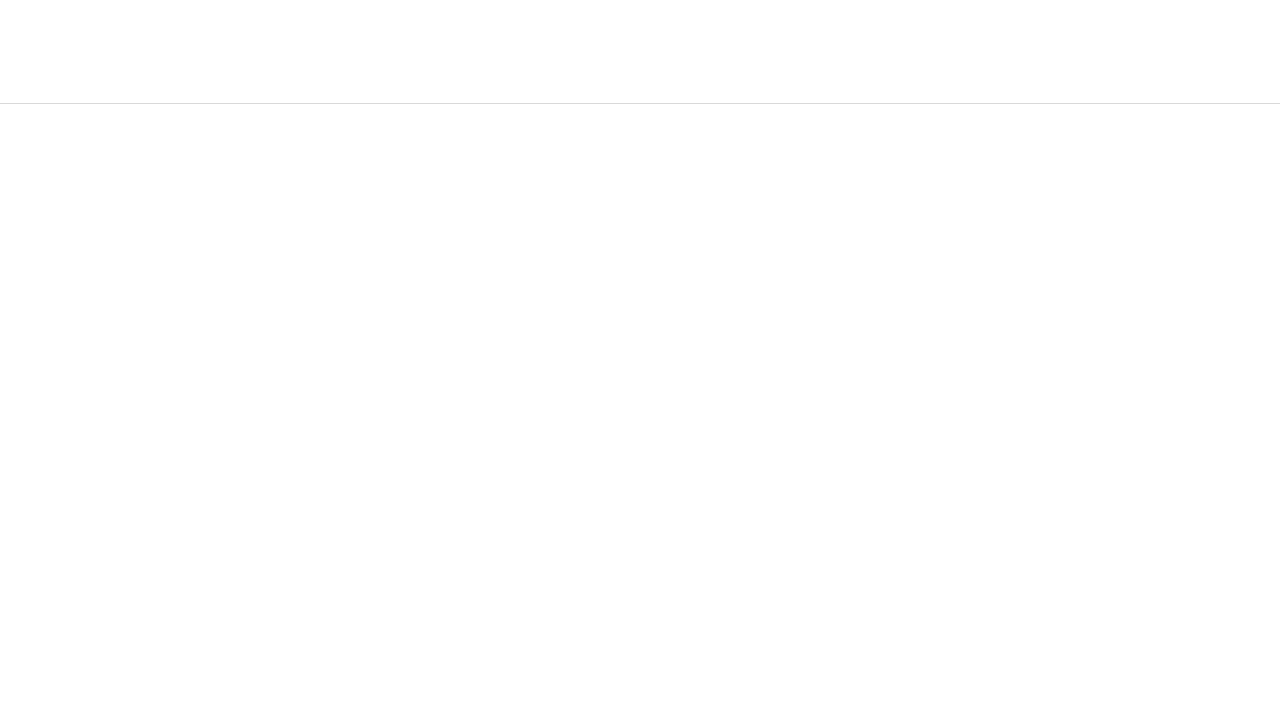

Page title changed to 'webdriver at DuckDuckGo' confirming search results loaded
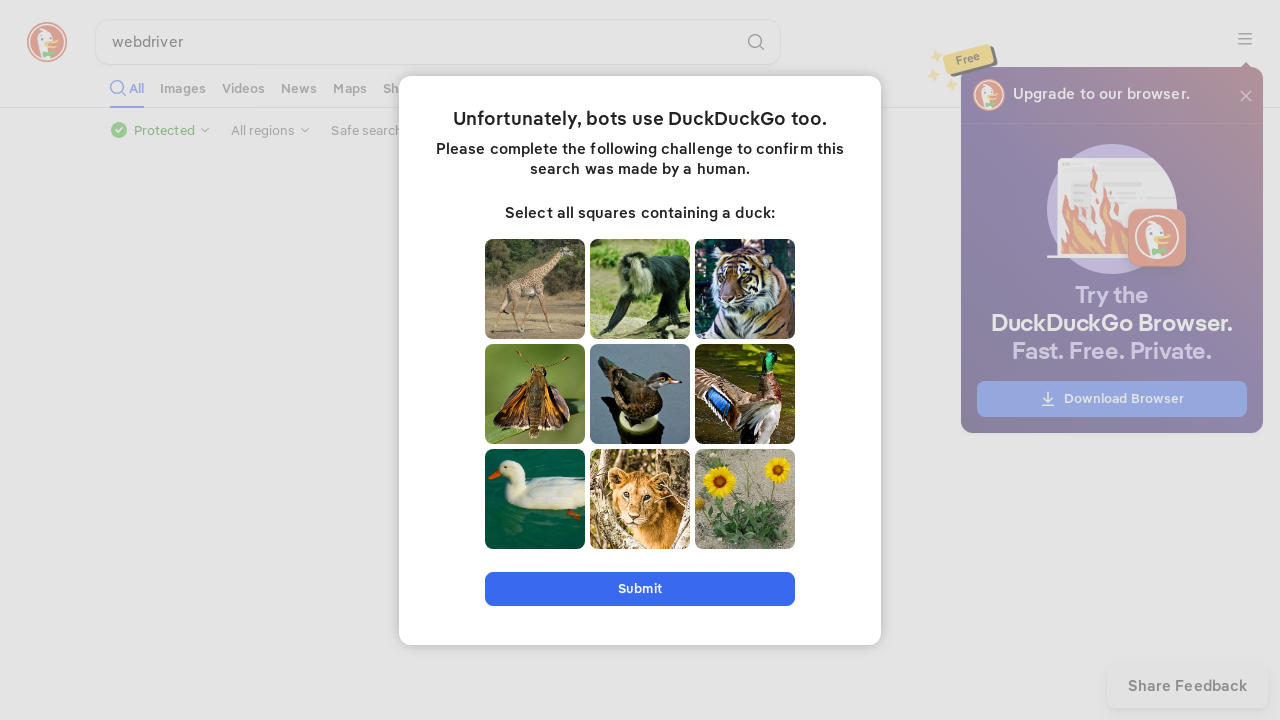

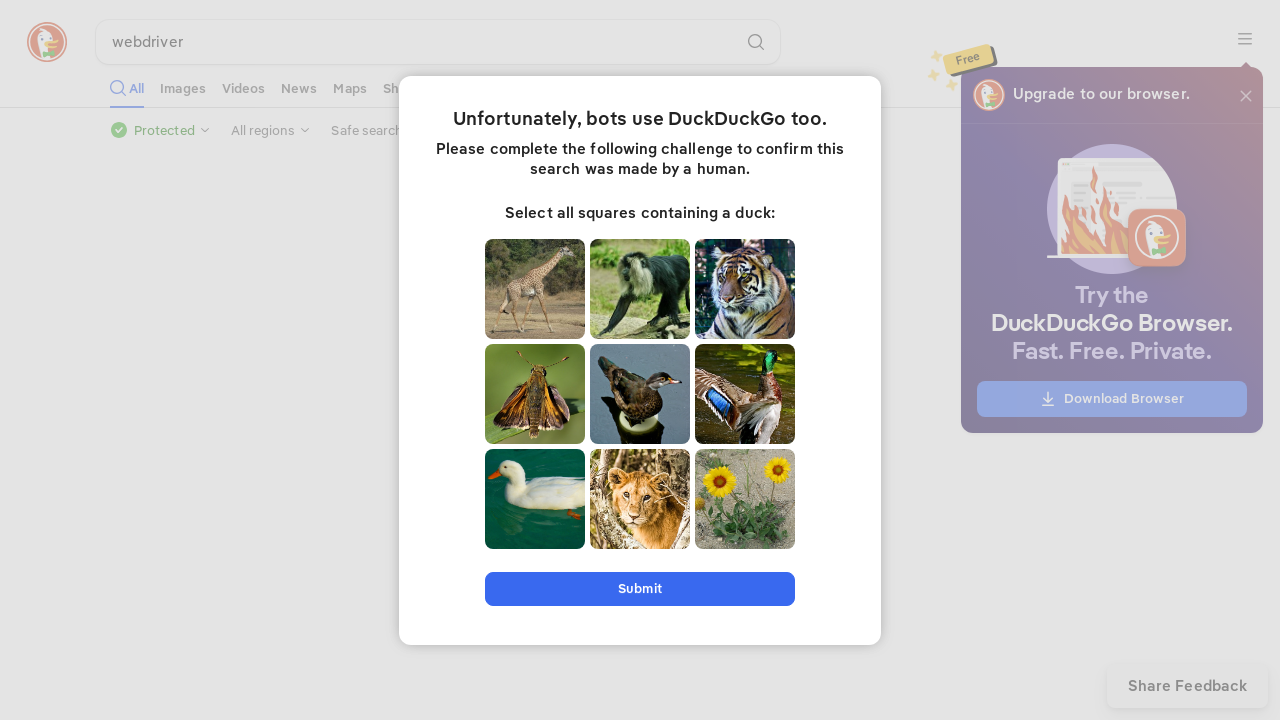